Tests calendar date picker functionality by entering dates in two different calendar widgets and selecting dates from a dropdown calendar

Starting URL: https://testautomationpractice.blogspot.com/

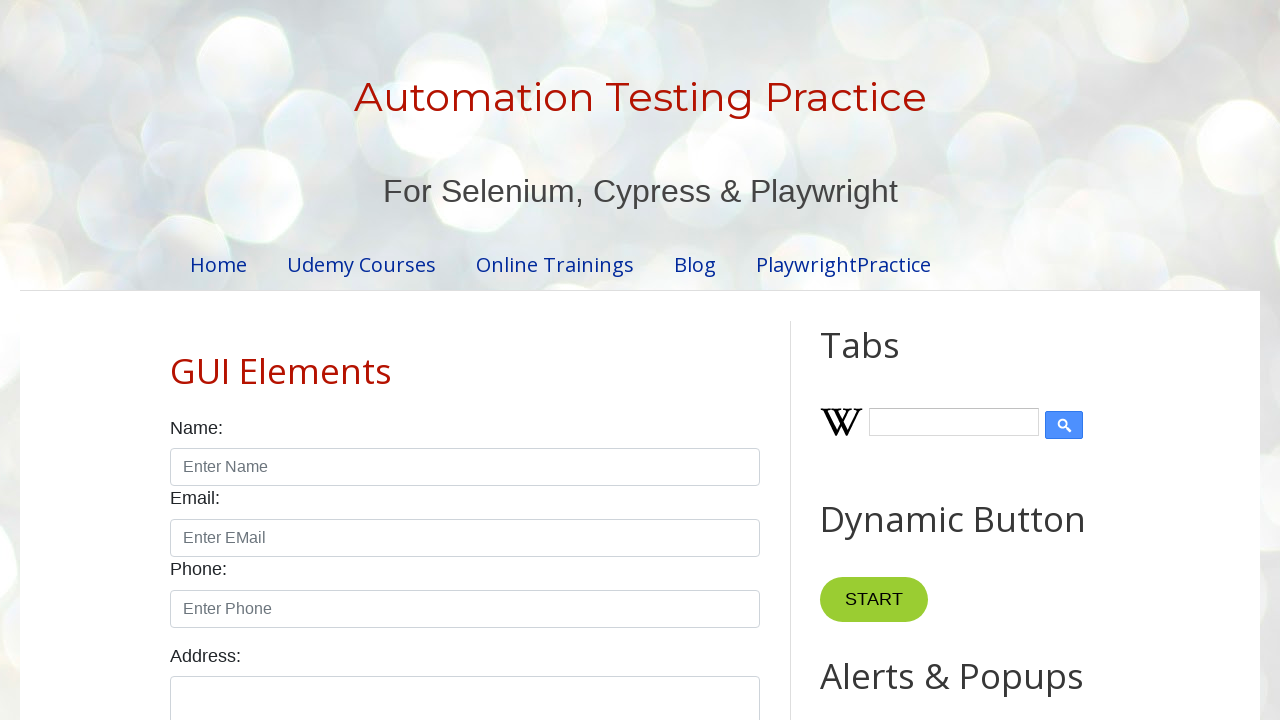

Scrolled first date picker into view
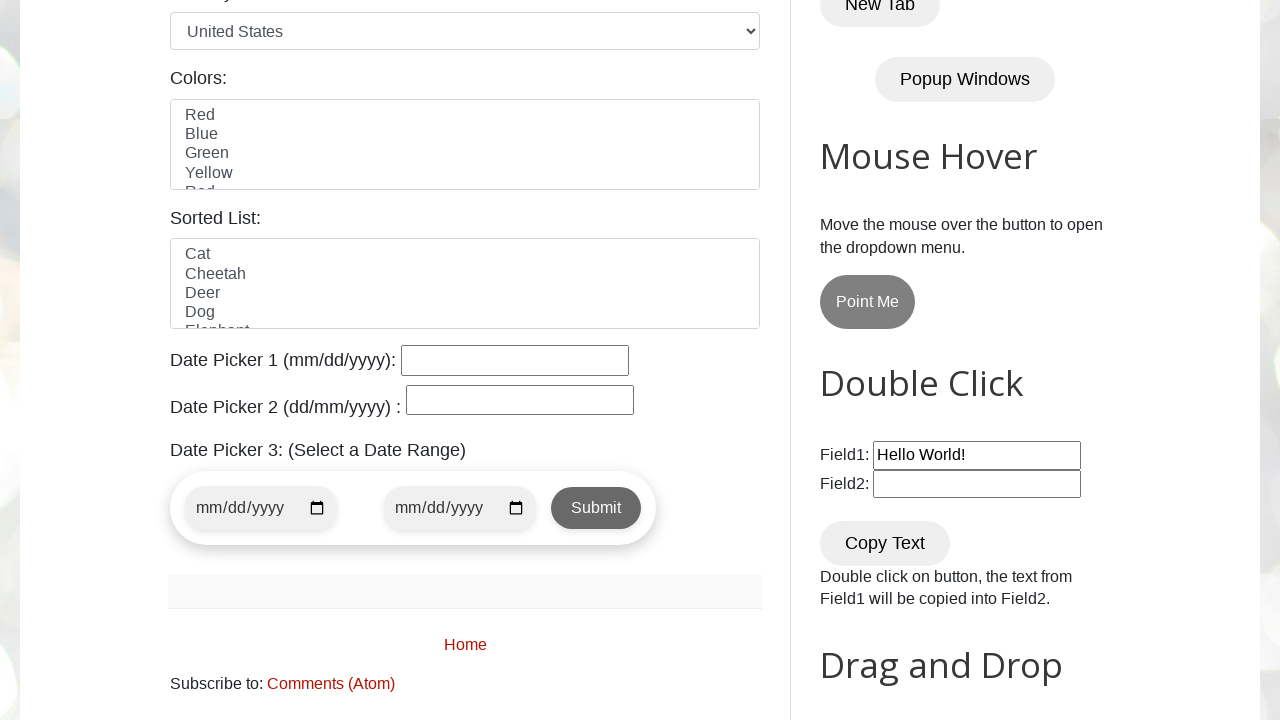

Filled first date picker with 05/03/2025 on #datepicker
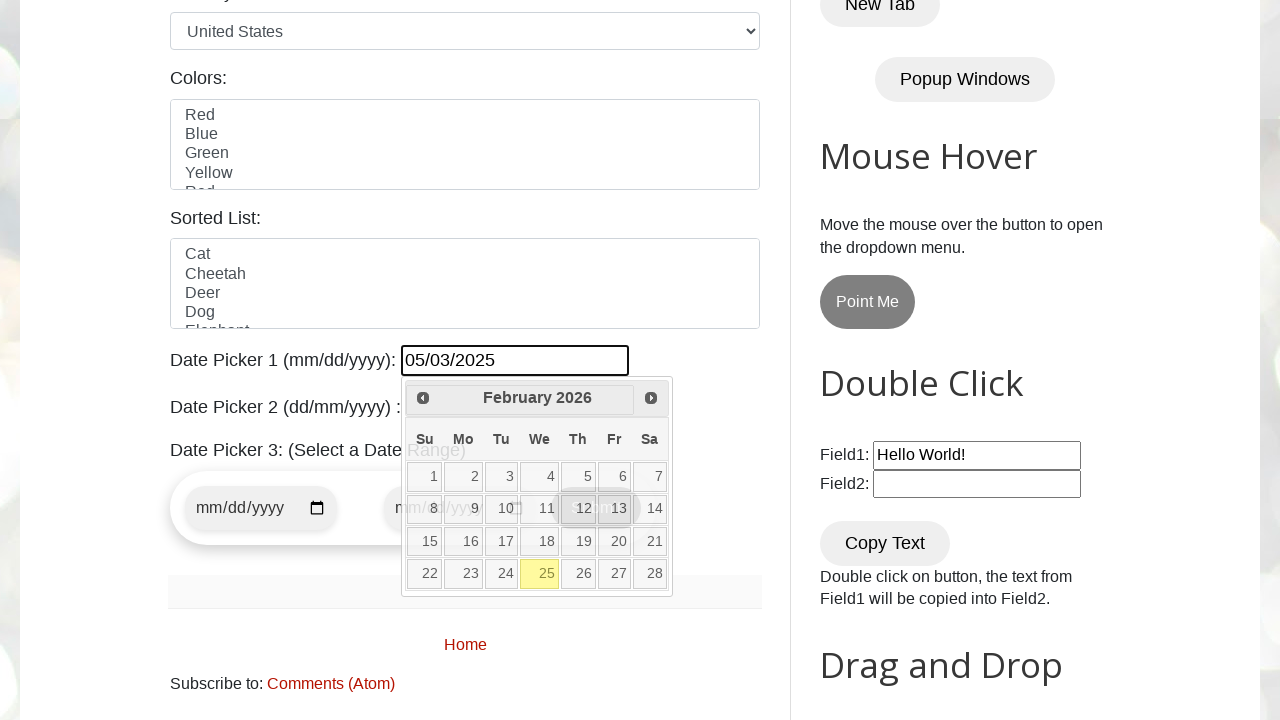

Pressed Enter to confirm first date on #datepicker
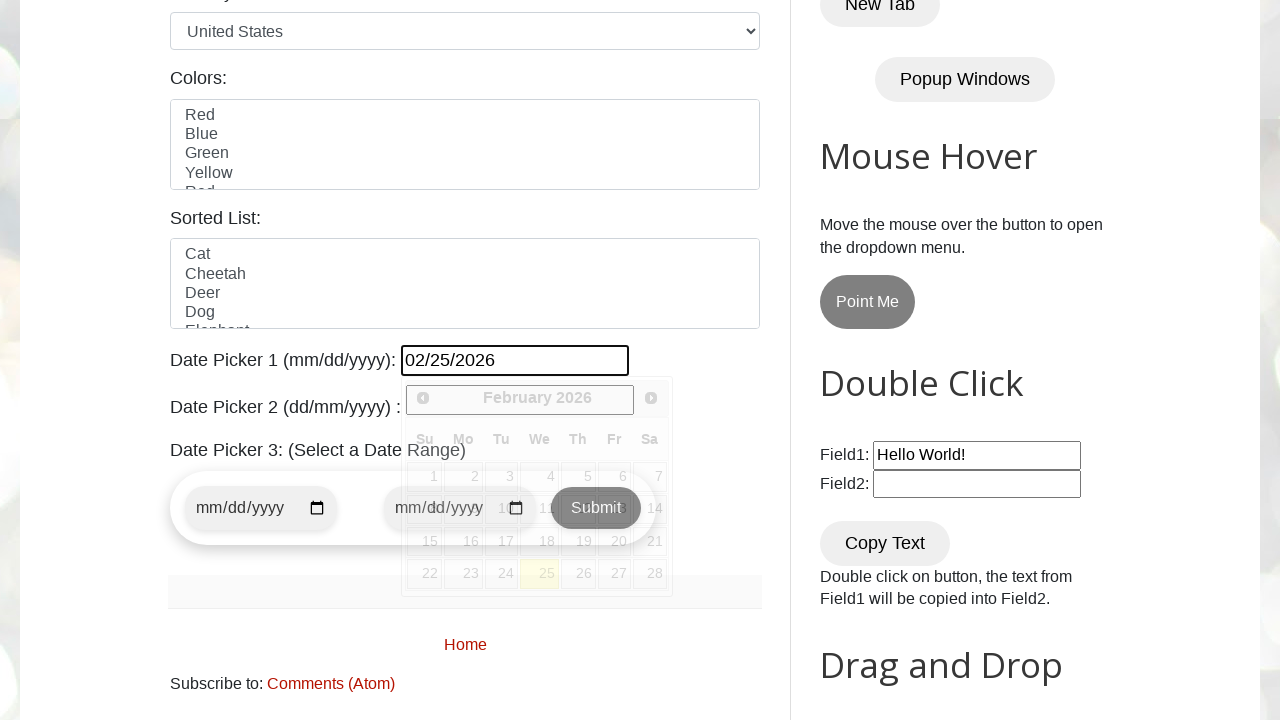

Clicked second date picker at (520, 400) on #txtDate
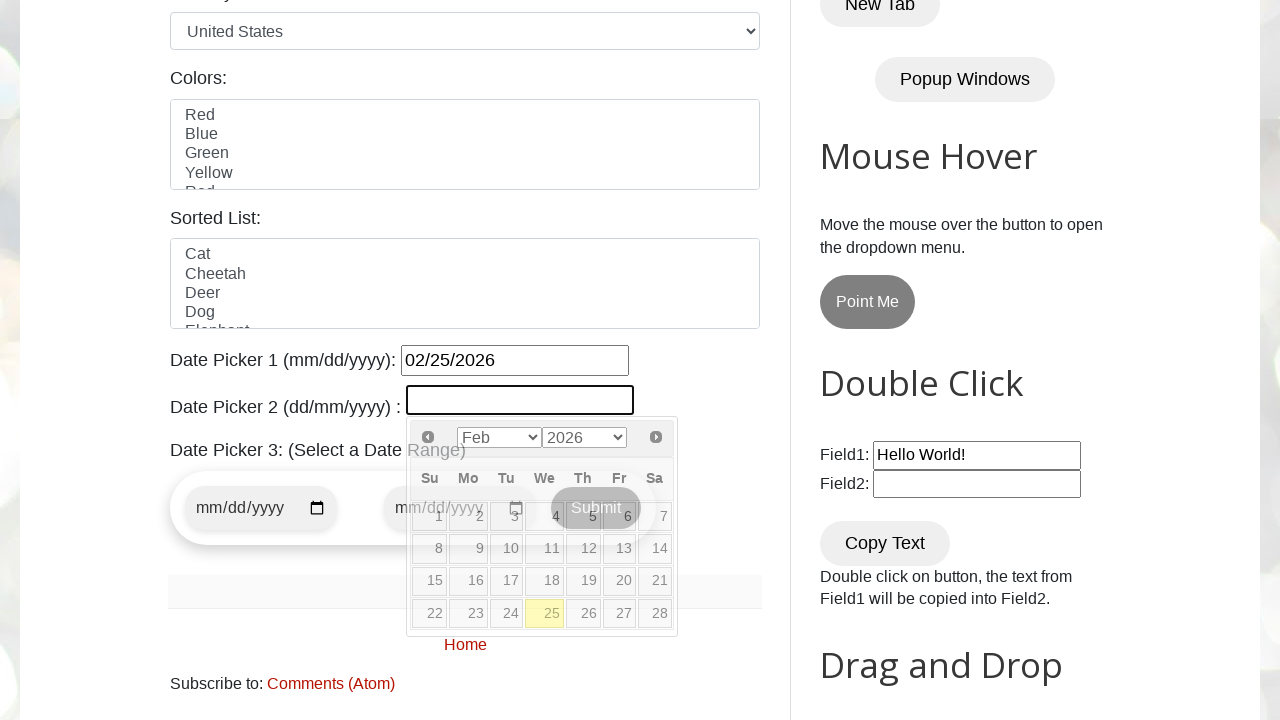

Selected May from month dropdown on select.ui-datepicker-month
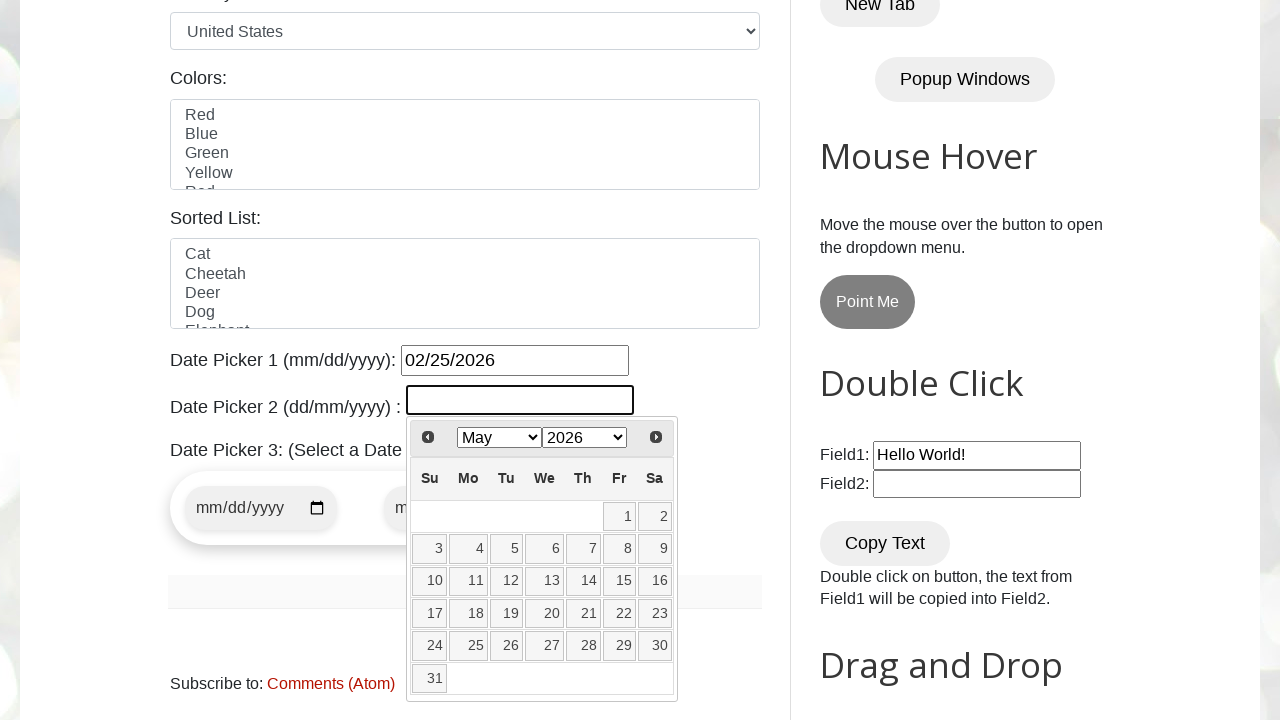

Selected day 15 from calendar at (619, 581) on a:text('15')
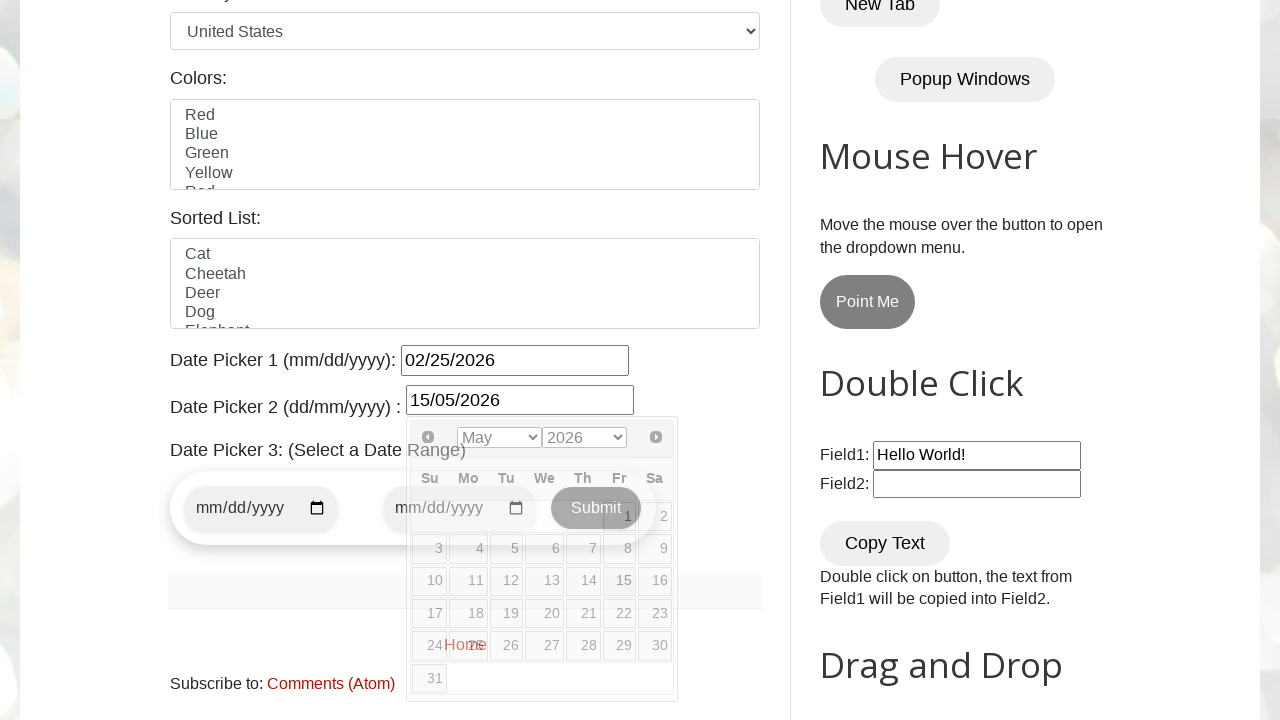

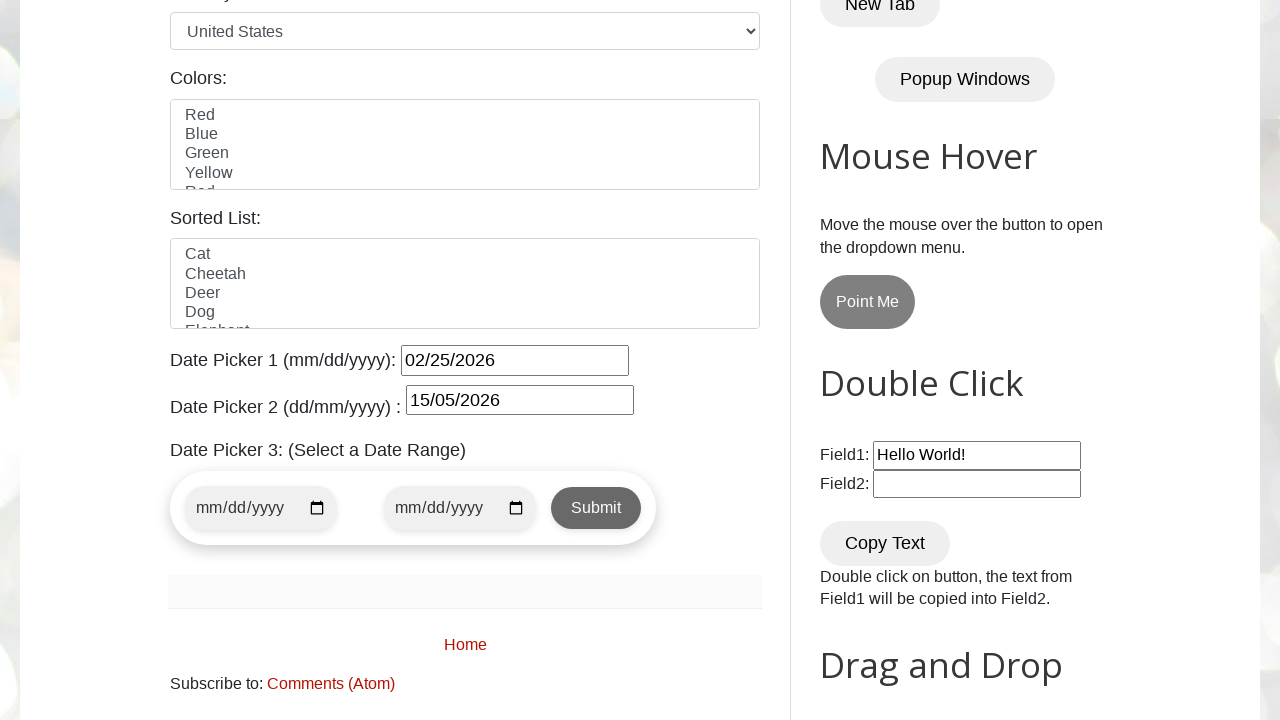